Navigates to Selenium Simplified website and verifies that the page title starts with the expected text

Starting URL: http://seleniumsimplified.com/

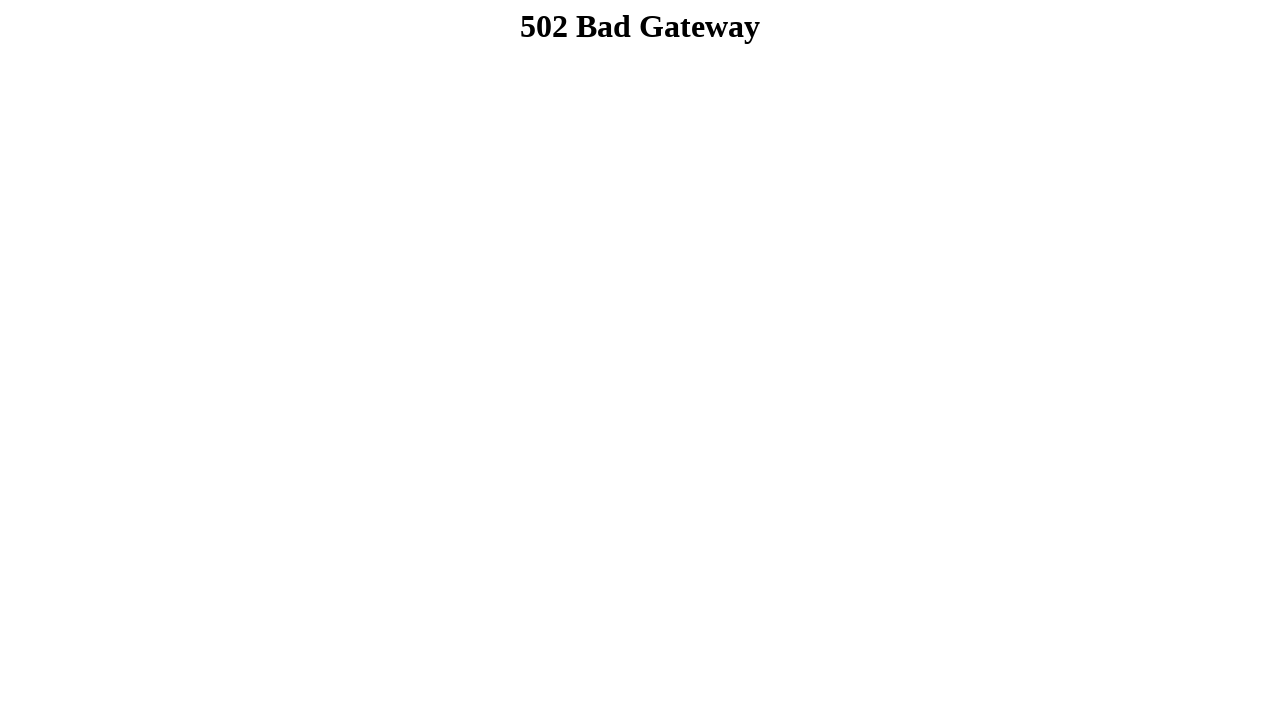

Navigated to Selenium Simplified website
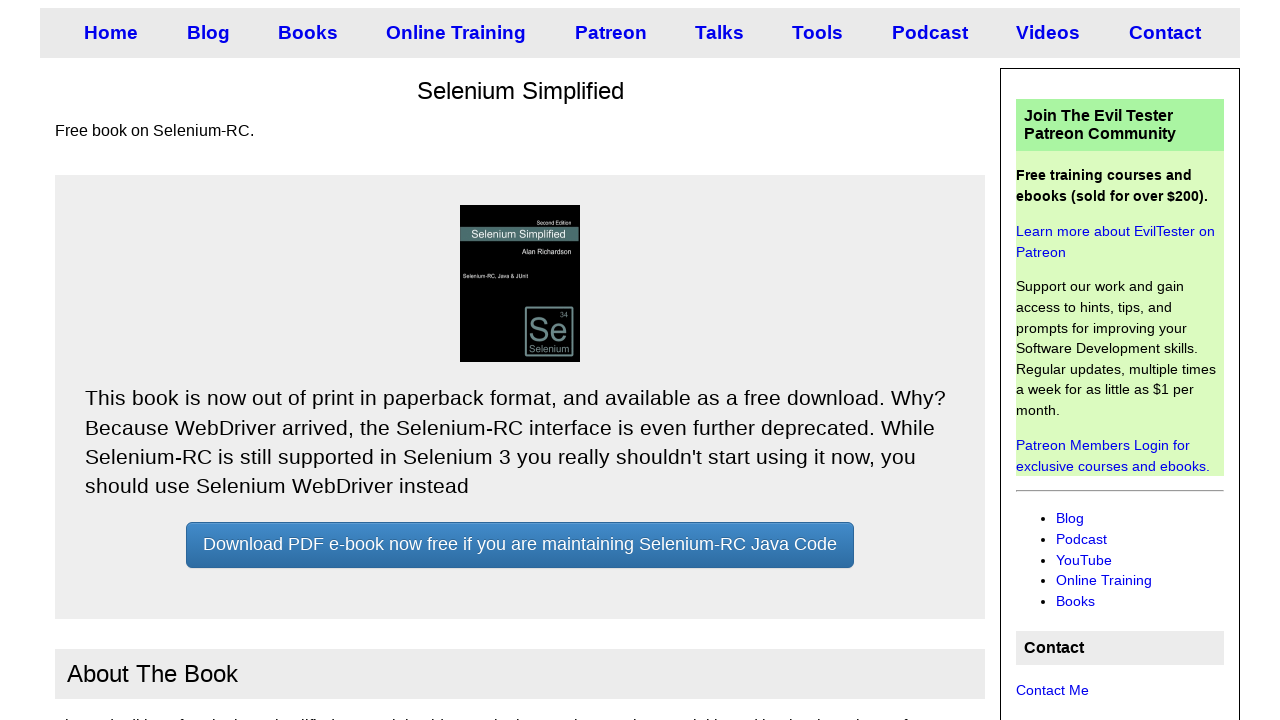

Retrieved page title
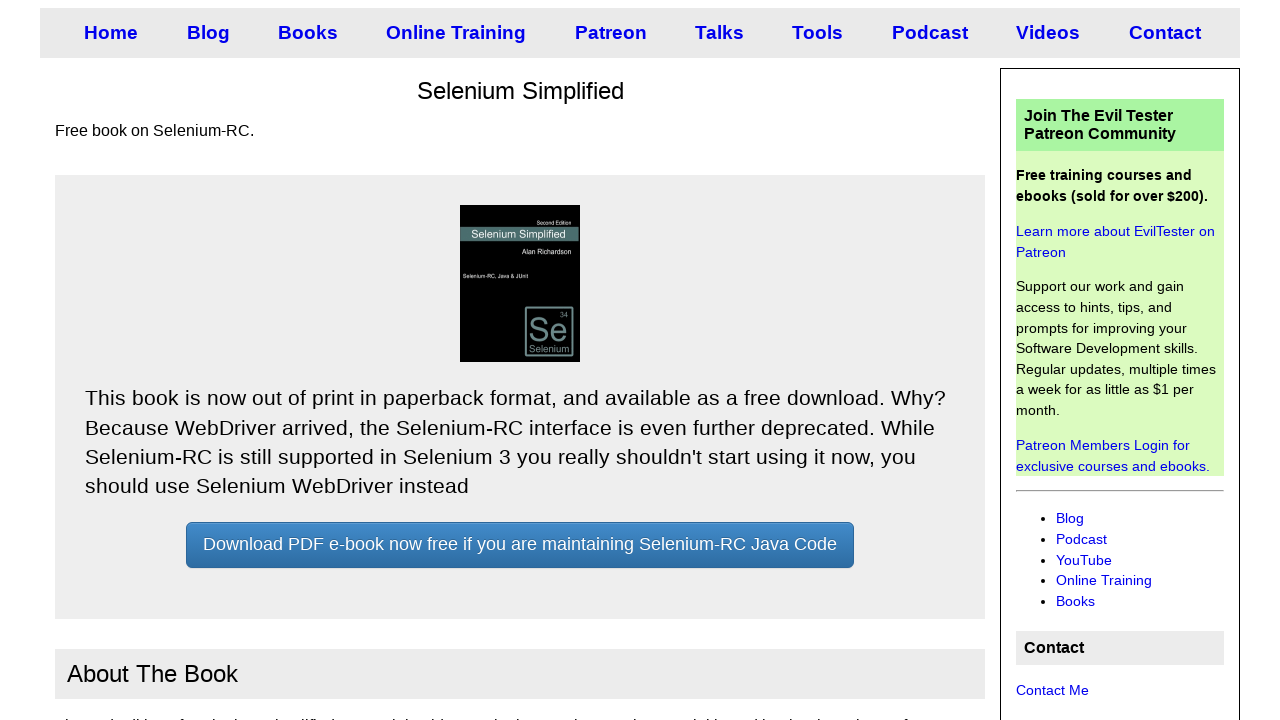

Verified page title starts with 'Selenium Simplified'
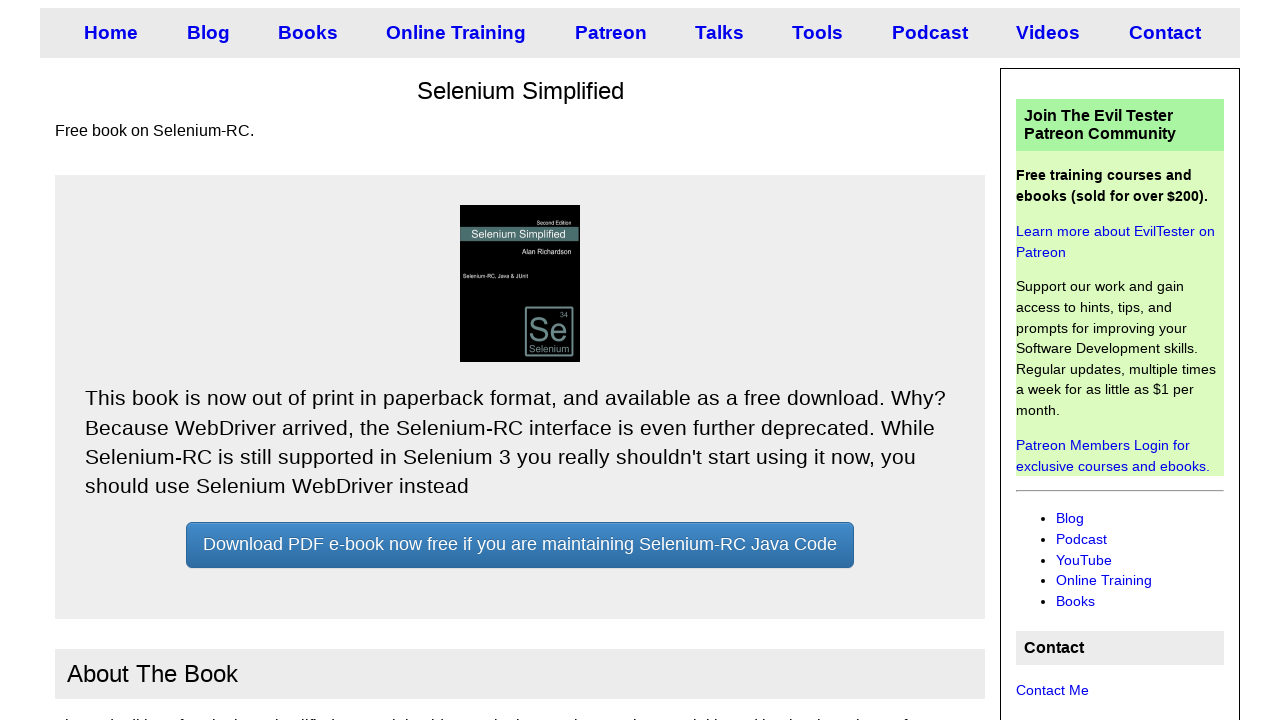

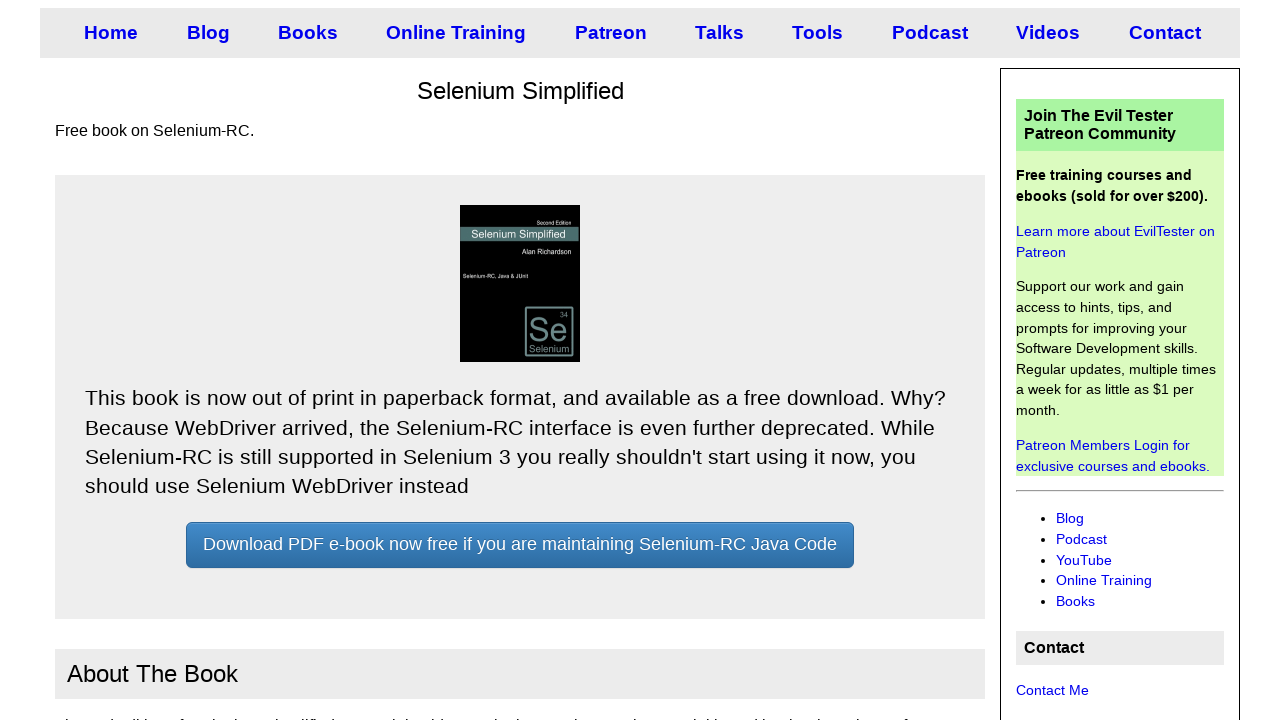